Tests handling of different JavaScript alert types (simple alert, confirmation alert, prompt alert, and sweet alert) on a test page by accepting, dismissing, and entering text into alerts.

Starting URL: https://www.leafground.com/alert.xhtml

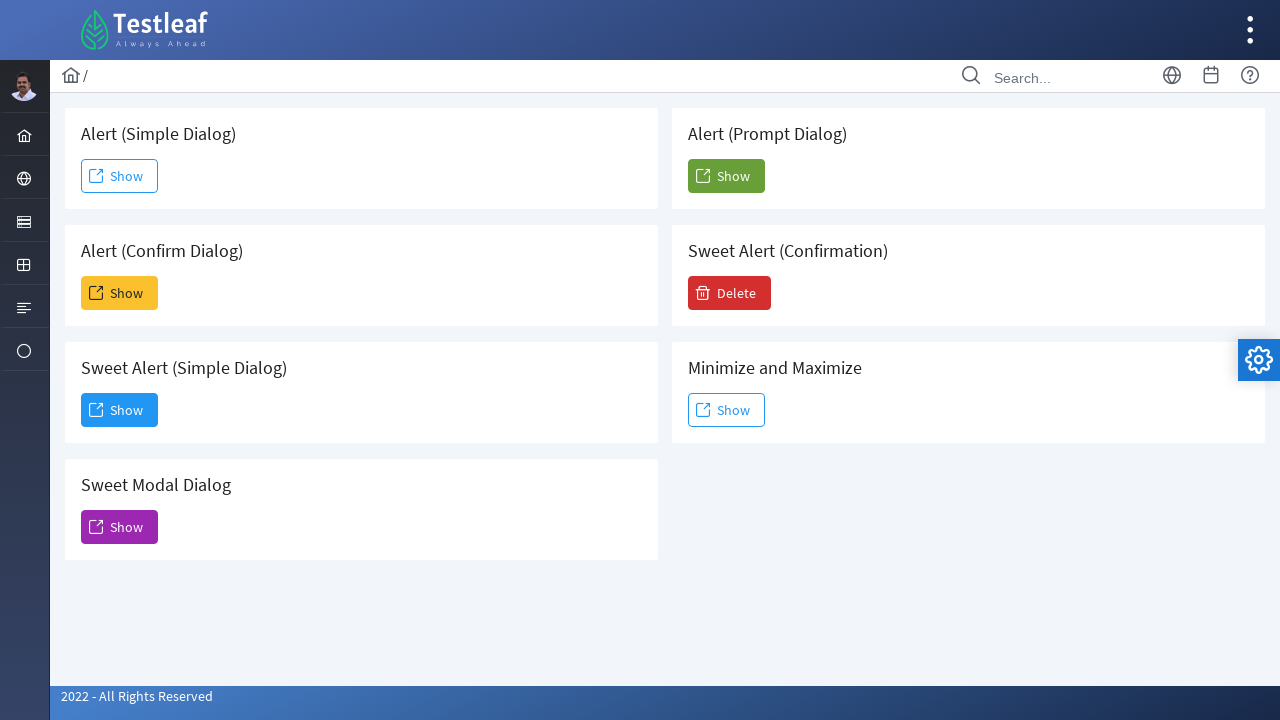

Clicked Show button to trigger simple alert at (120, 176) on xpath=//span[text()='Show']
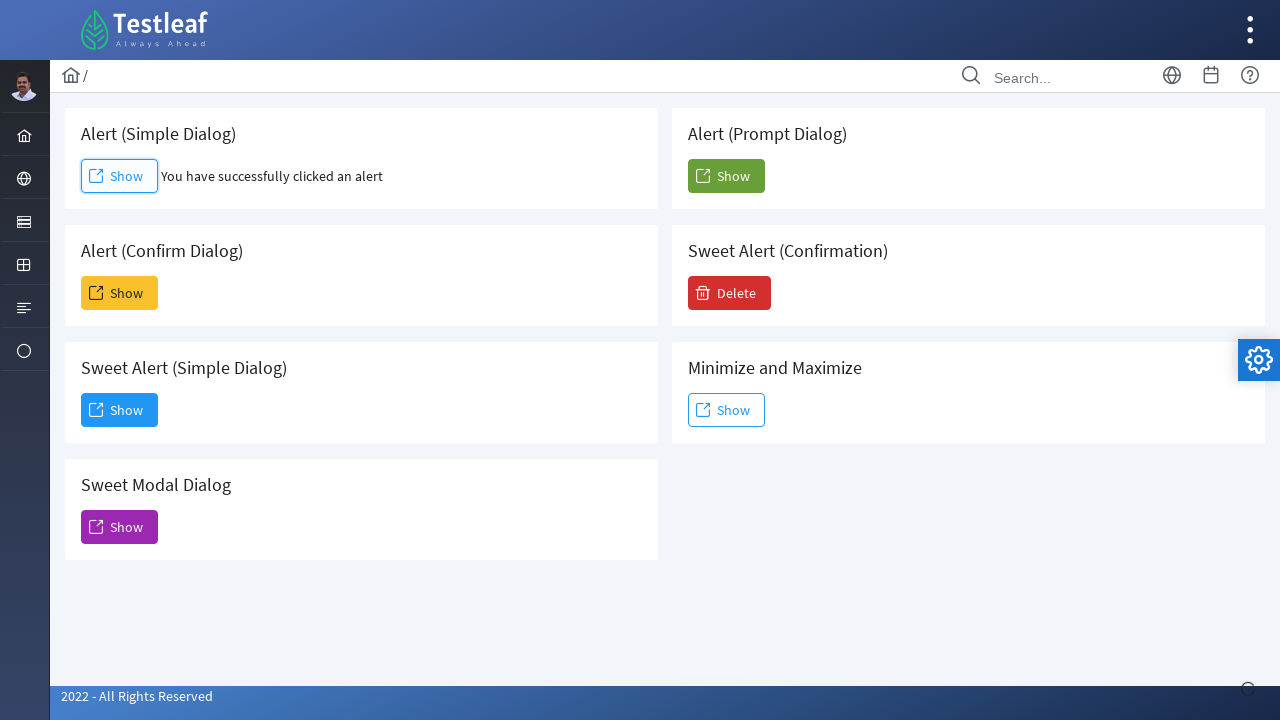

Set up handler to accept simple alert
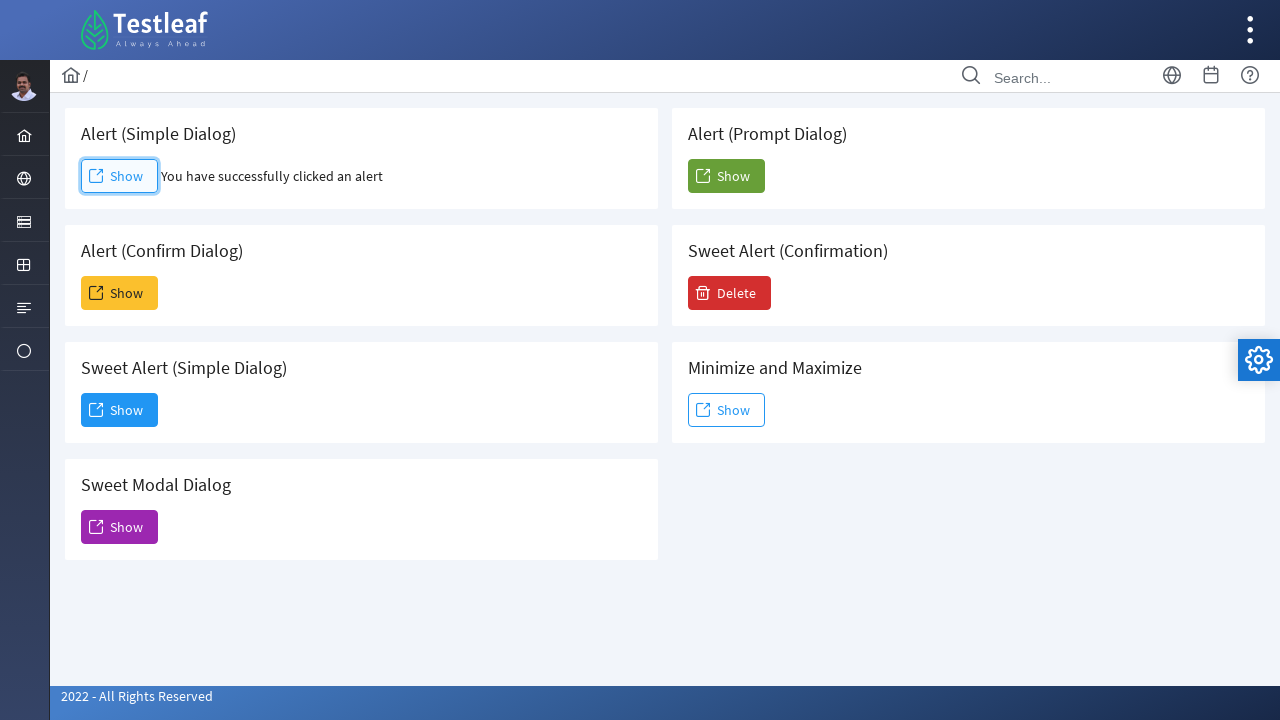

Waited for simple alert to be handled
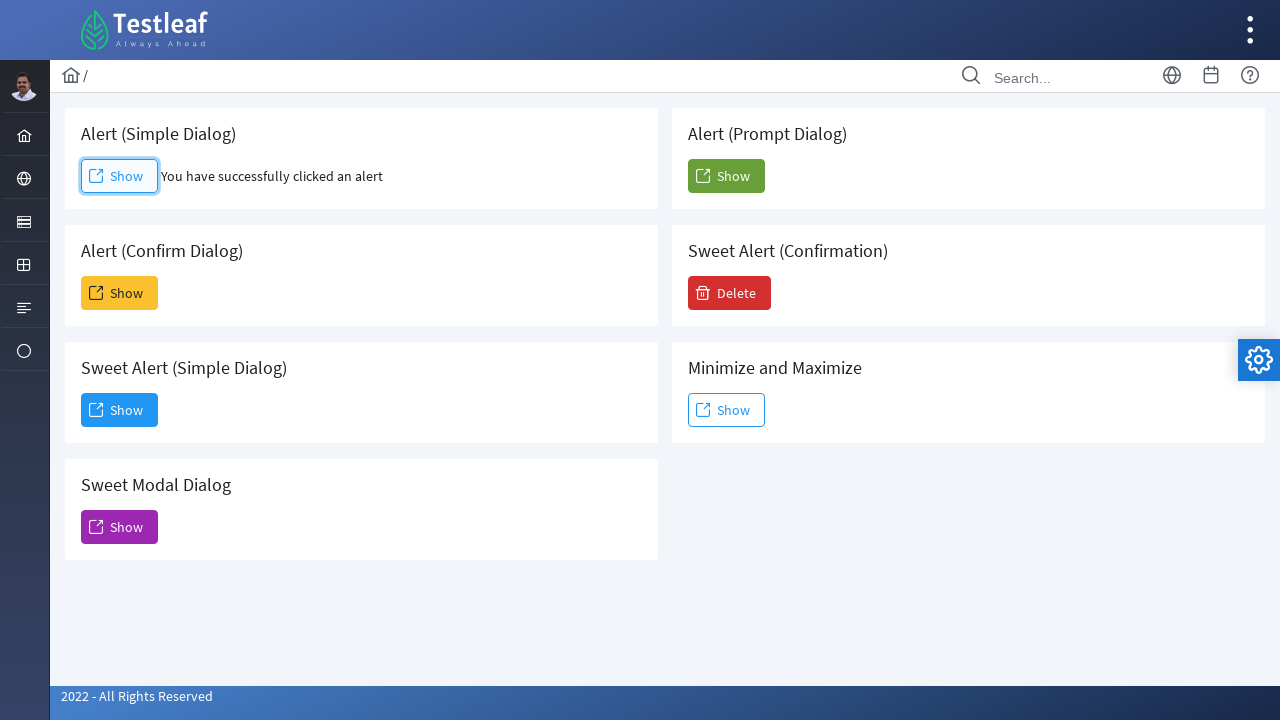

Clicked second Show button to trigger confirmation alert at (120, 293) on (//span[text()='Show'])[2]
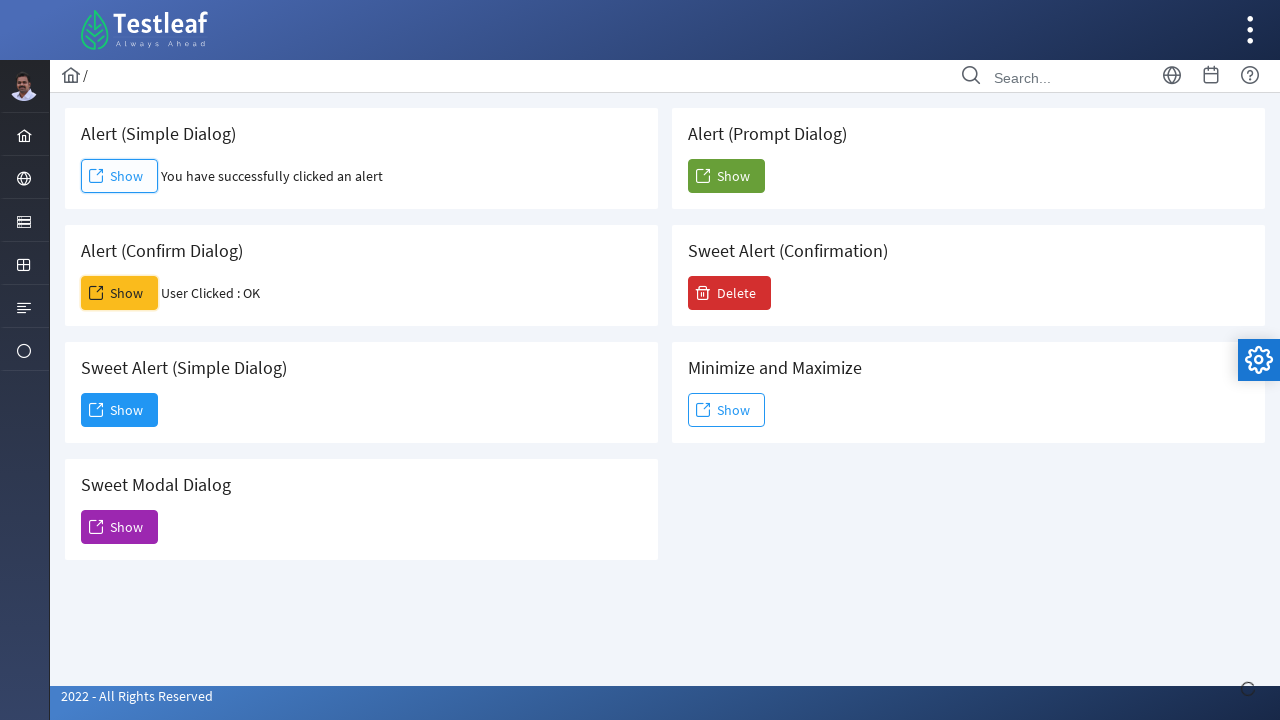

Set up handler to dismiss confirmation alert
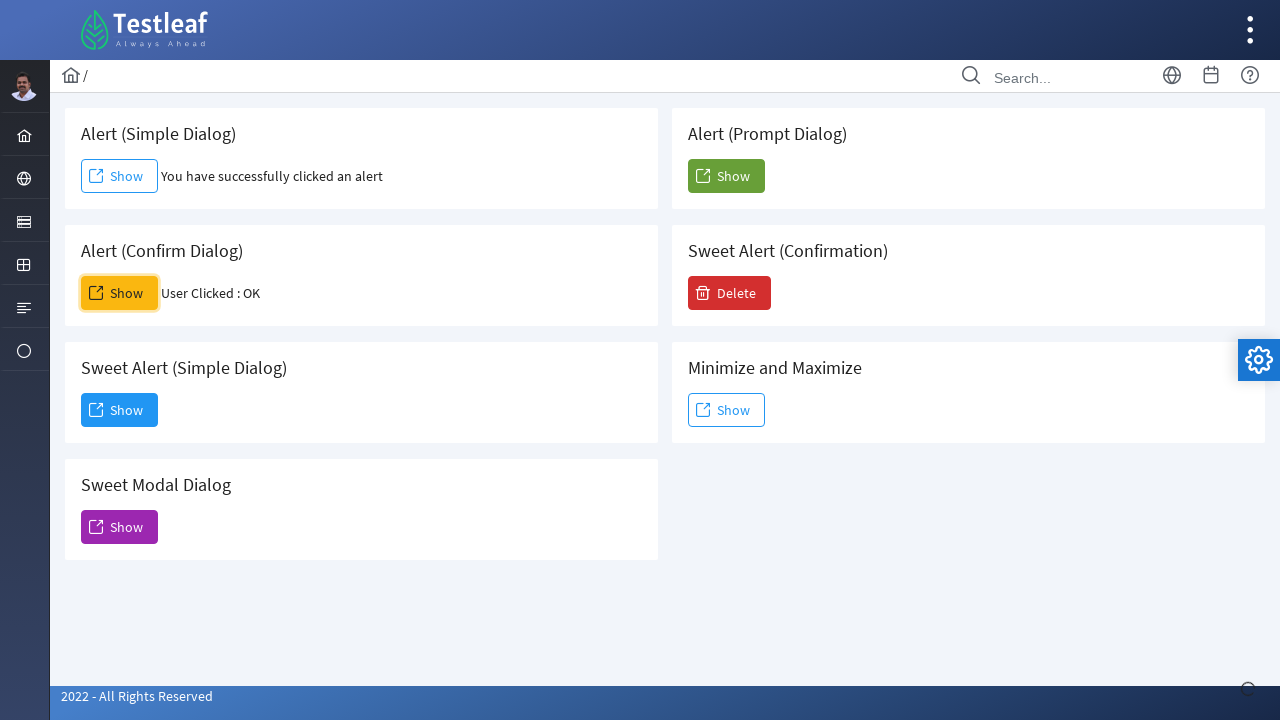

Waited for confirmation alert to be dismissed
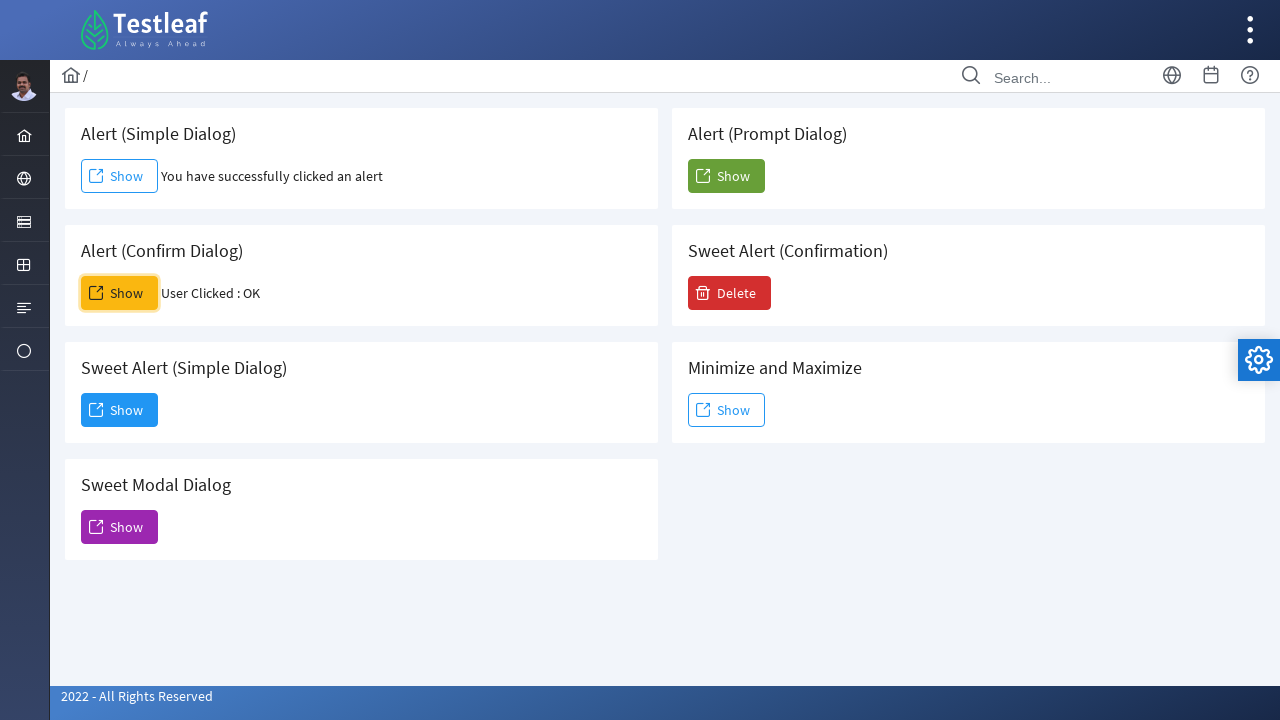

Set up handler to accept prompt alert with text 'Testleaf'
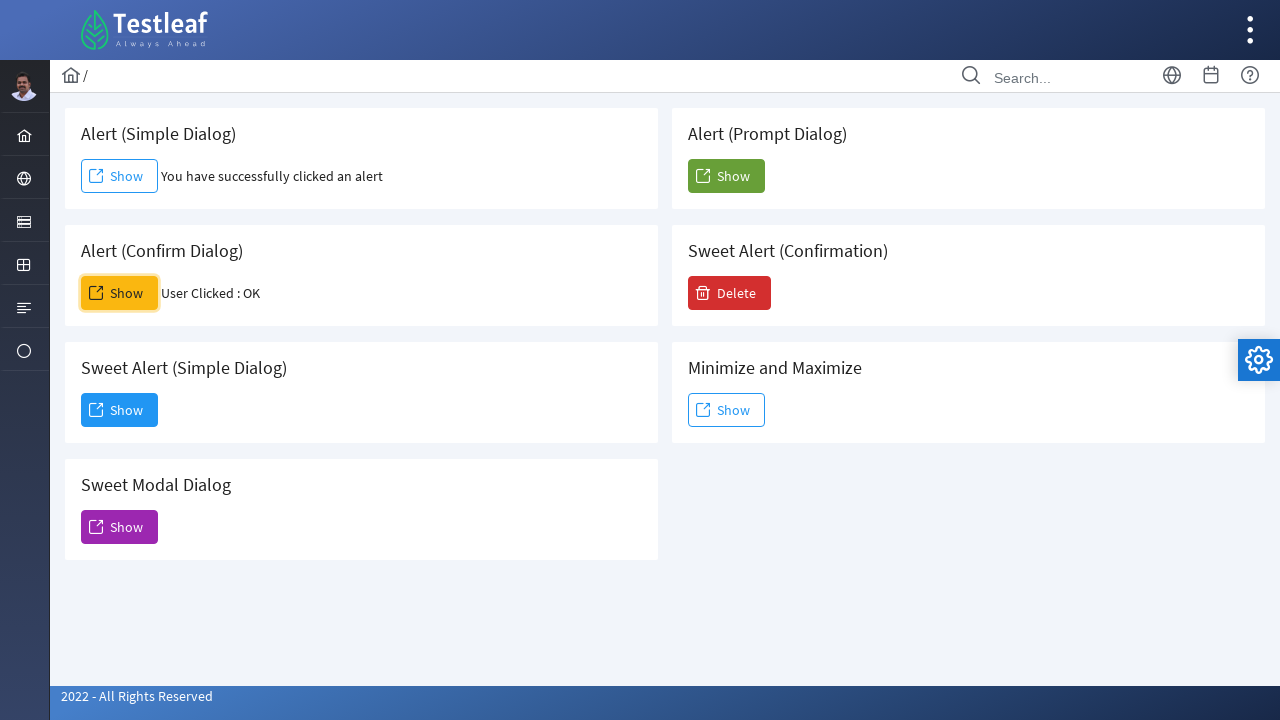

Clicked fifth Show button to trigger prompt alert at (726, 176) on (//span[text()='Show'])[5]
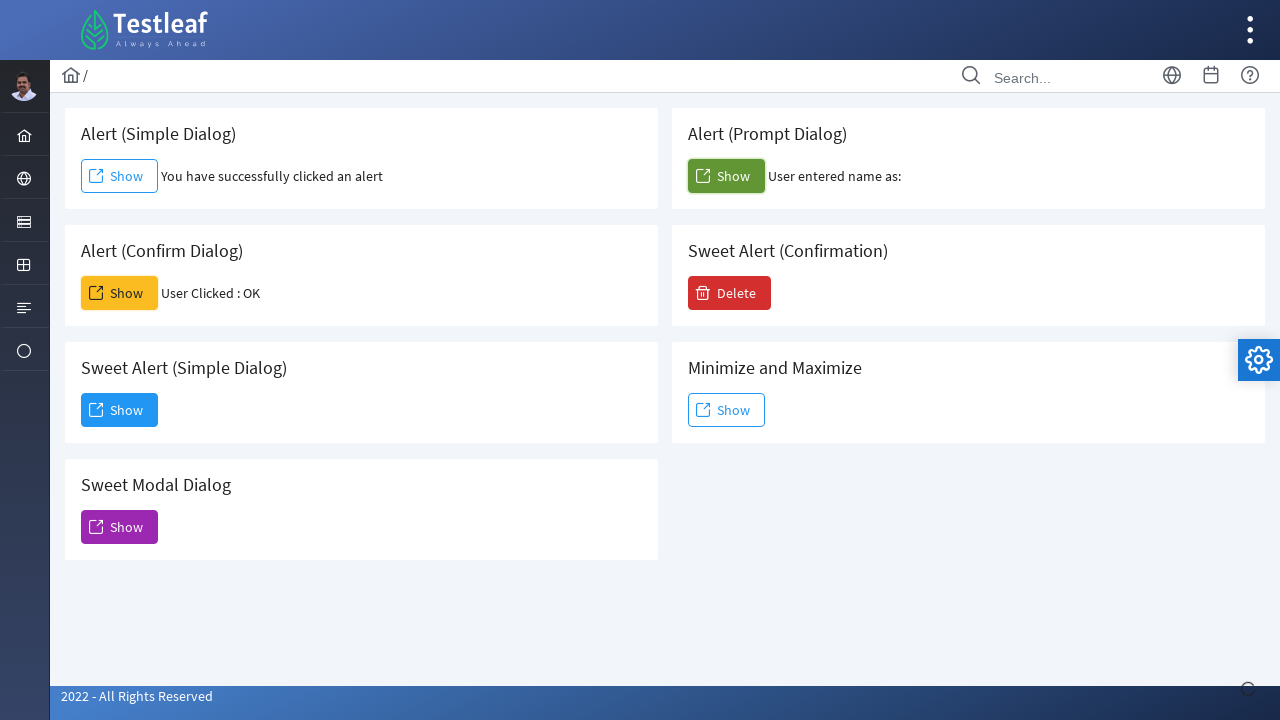

Waited for prompt alert to be handled
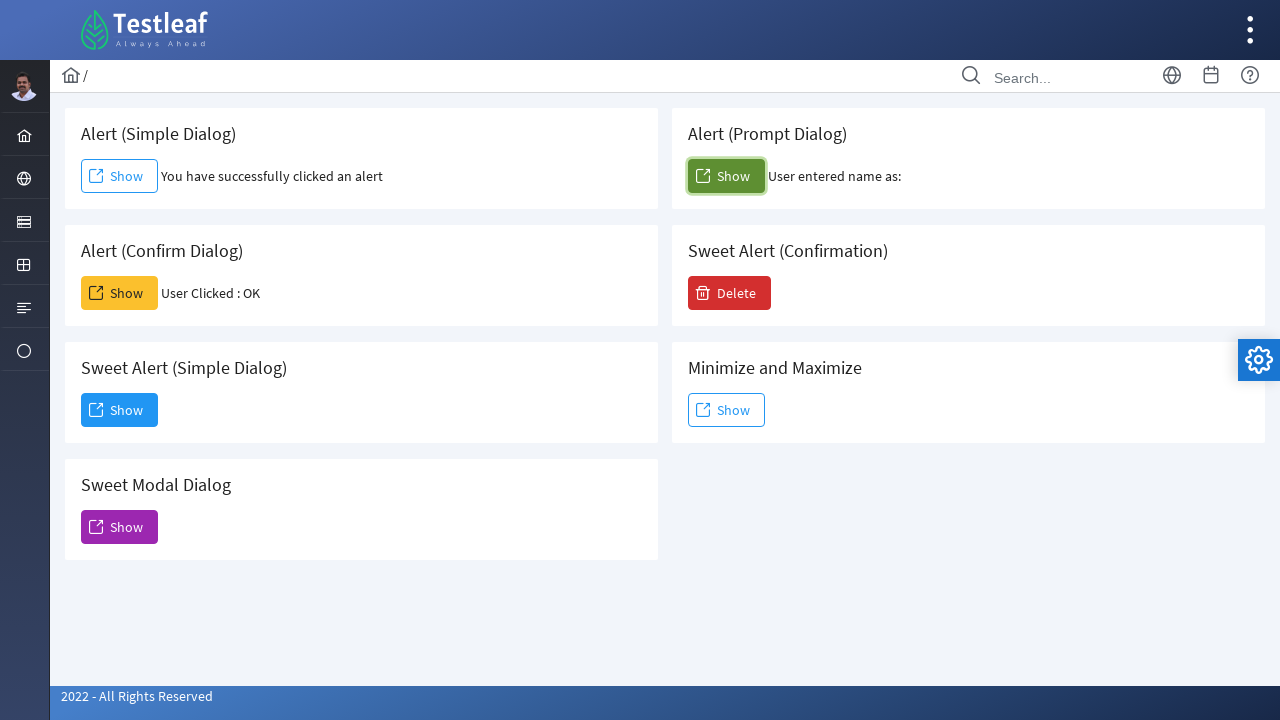

Clicked Delete button to trigger sweet alert at (730, 293) on xpath=//span[text()='Delete']
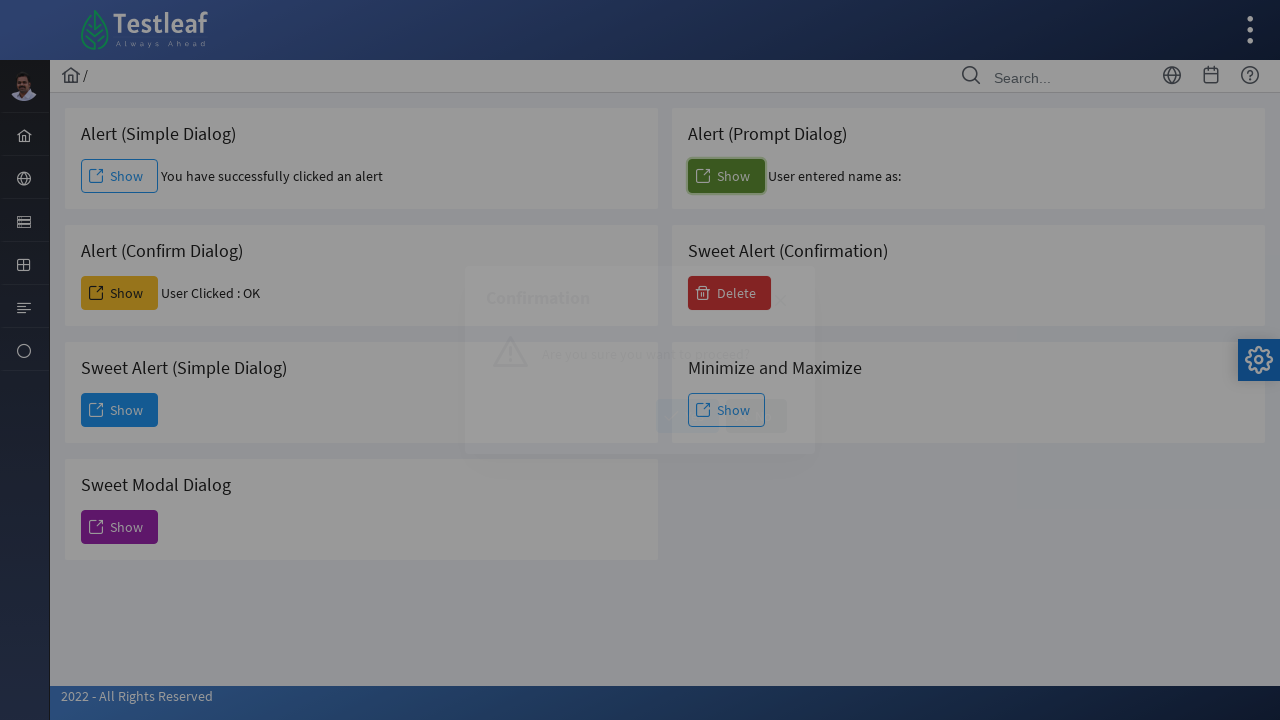

Waited for sweet alert to appear
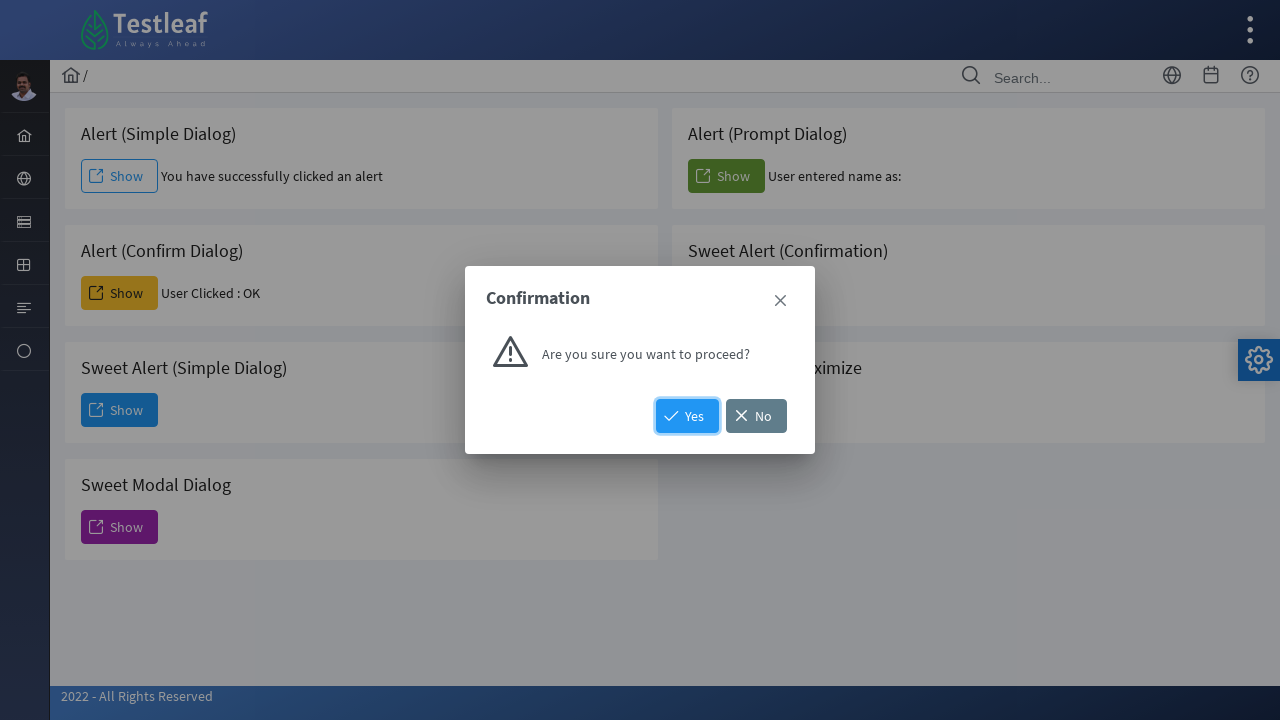

Clicked Yes button to confirm sweet alert deletion at (688, 416) on xpath=//span[text()='Yes']
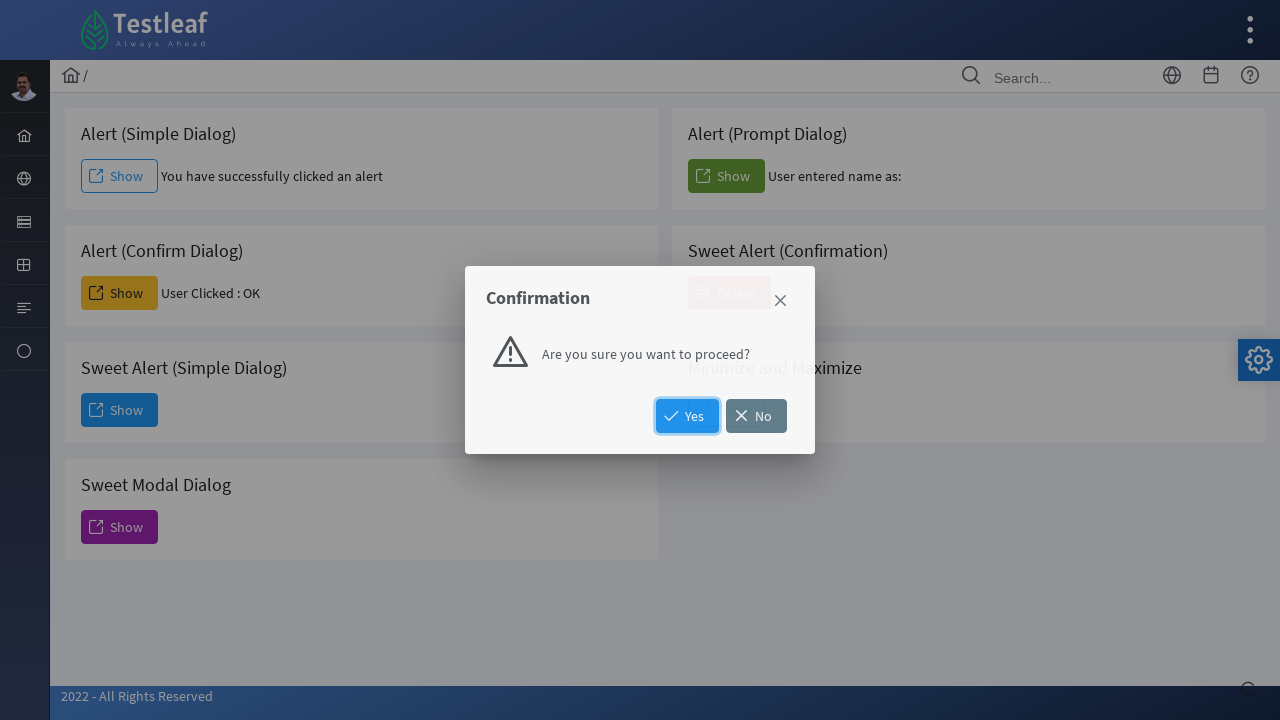

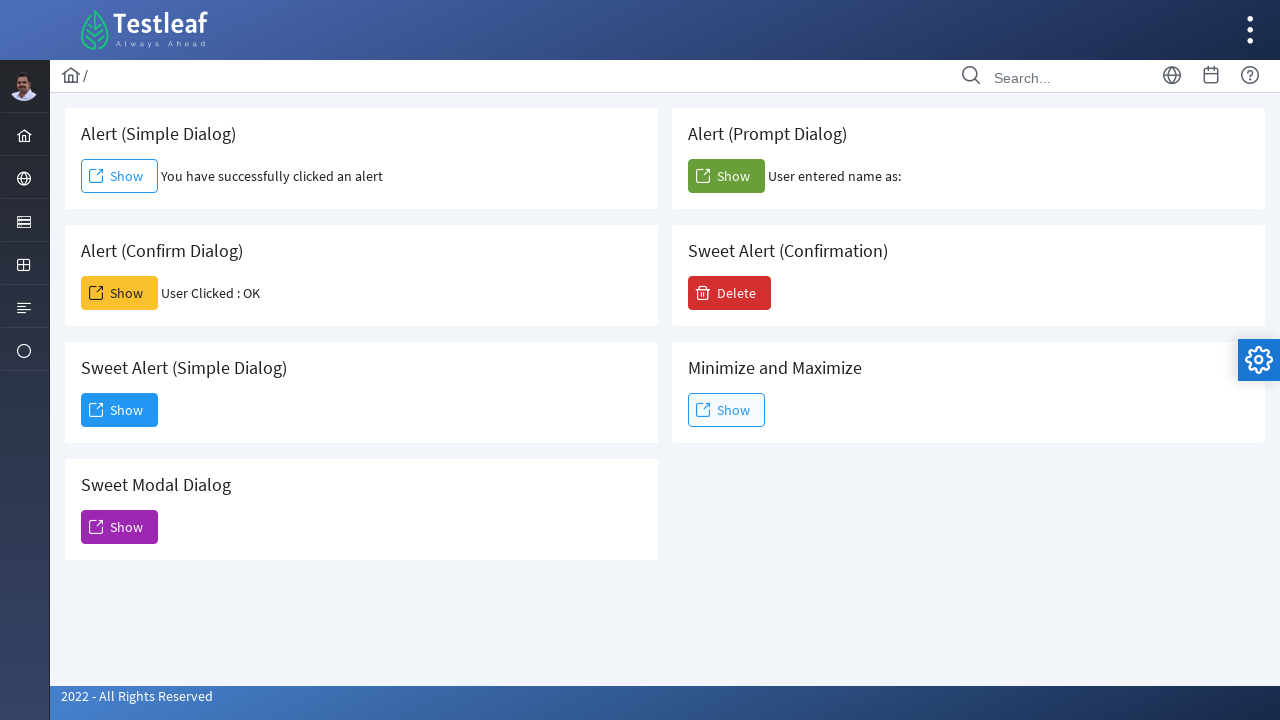